Tests a form submission with keyboard actions including copy-paste functionality between address fields using keyboard shortcuts

Starting URL: https://demoqa.com/text-box

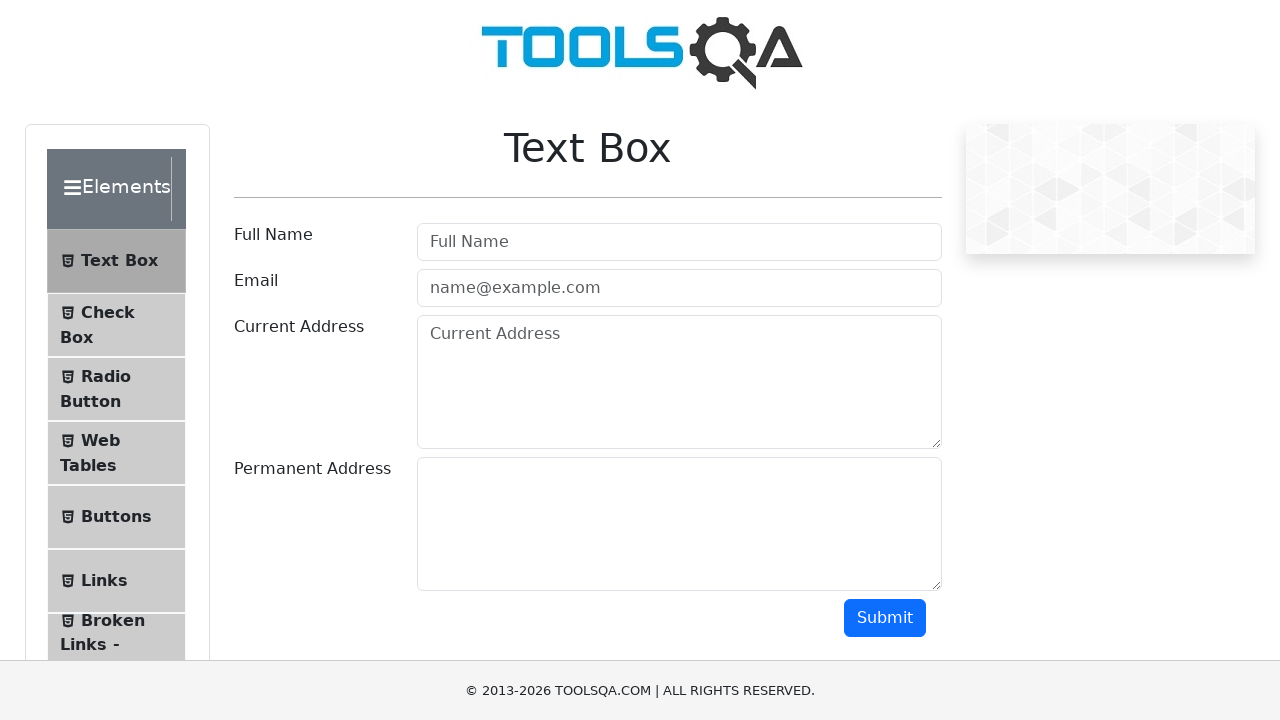

Filled name field with 'Kiran' on #userName
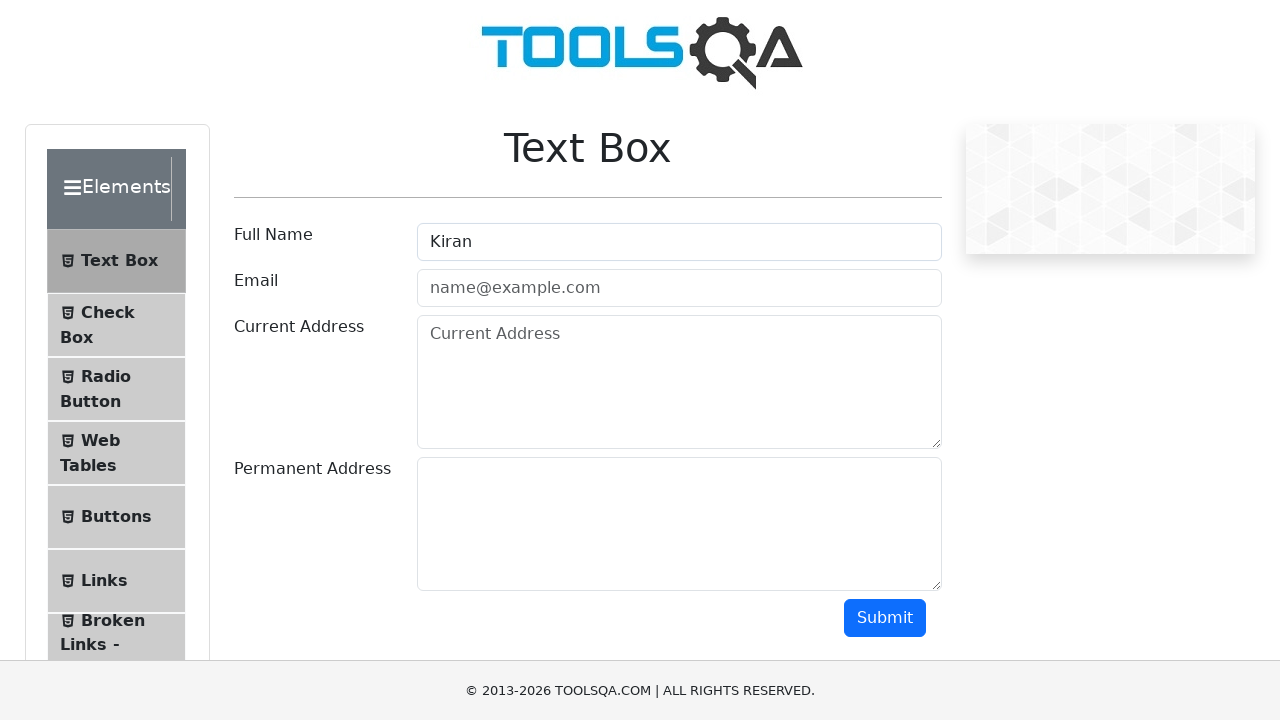

Filled email field with 'abcd@gmail.com' on #userEmail
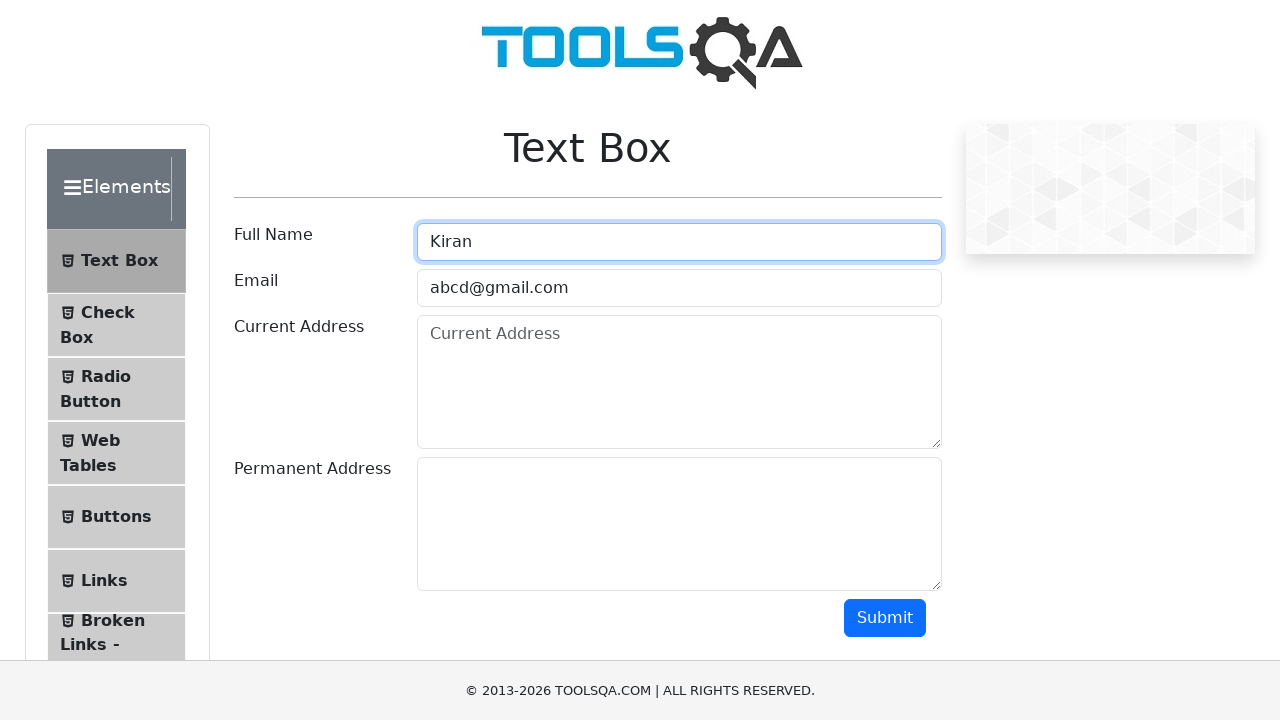

Filled current address field with 'Hyderabad' on #currentAddress
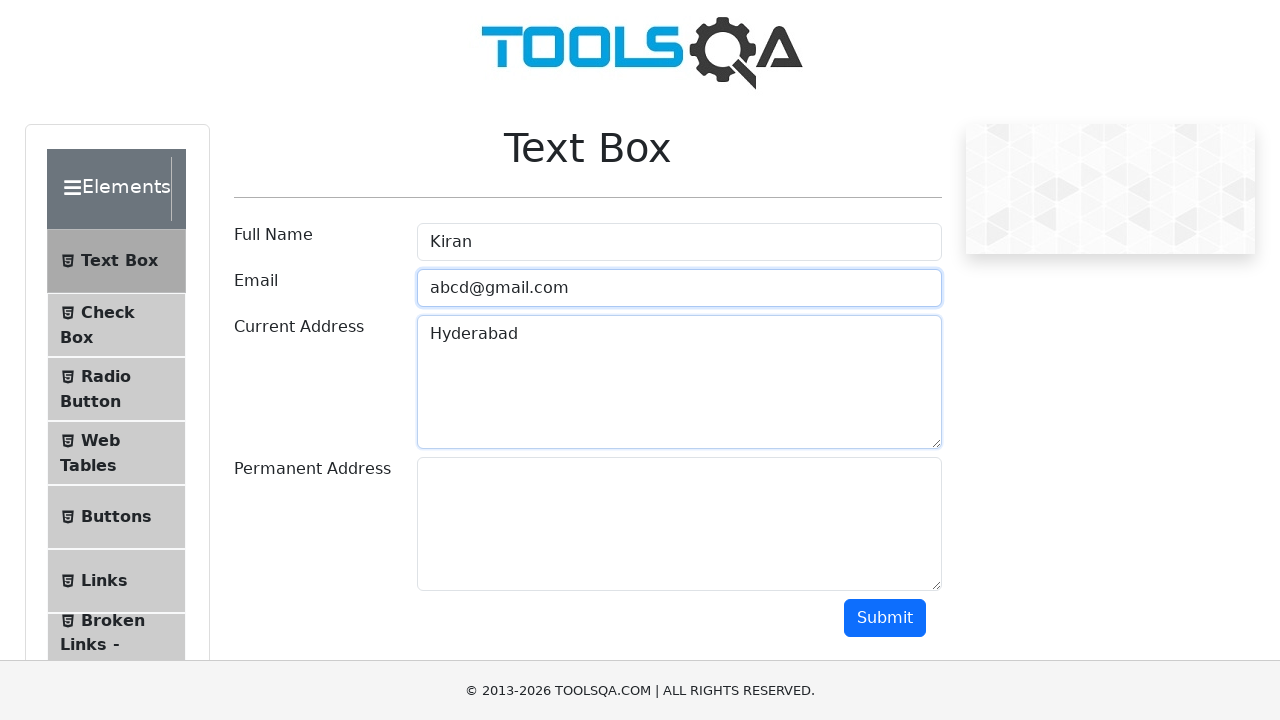

Selected all text in current address field using Ctrl+A on #currentAddress
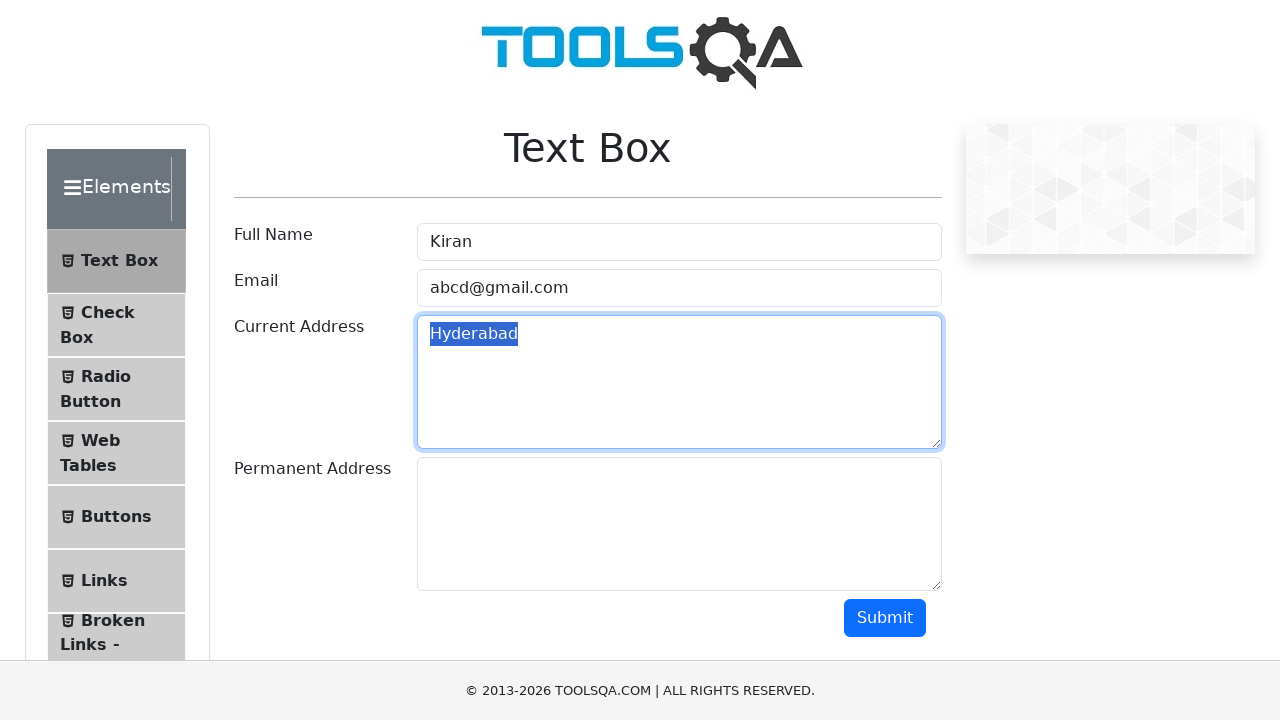

Copied current address text using Ctrl+C on #currentAddress
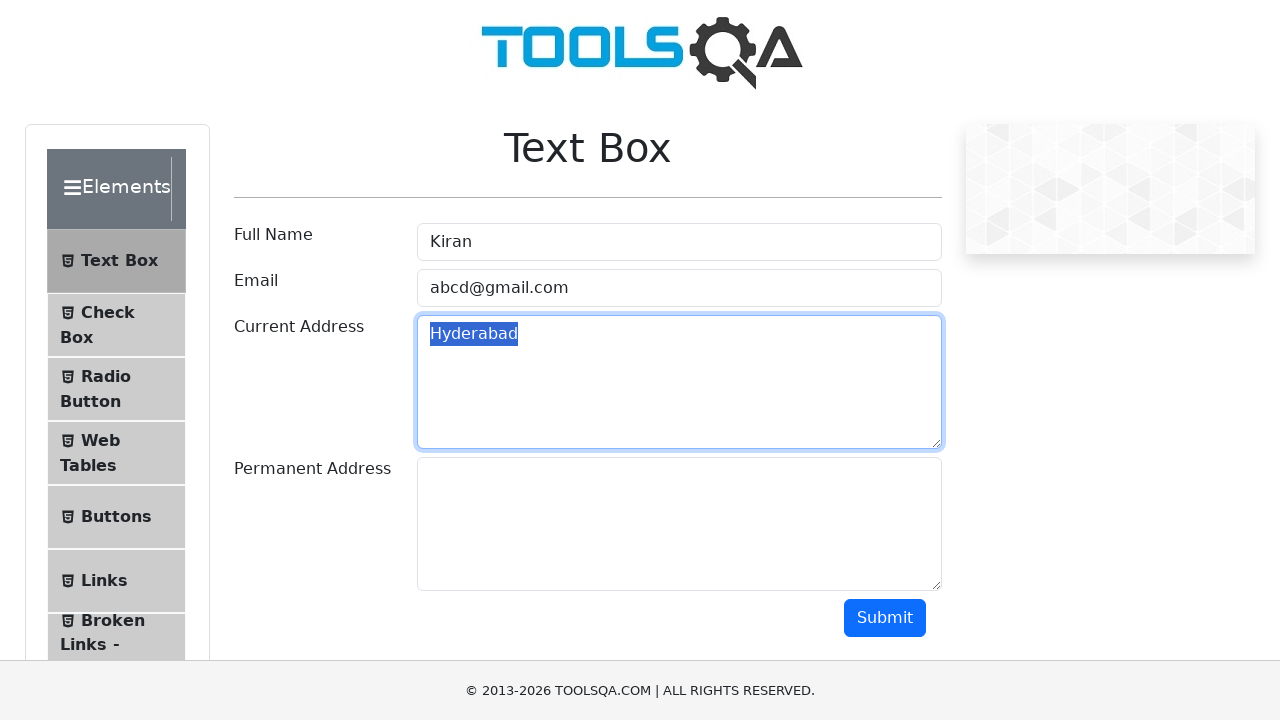

Navigated to permanent address field using Tab key
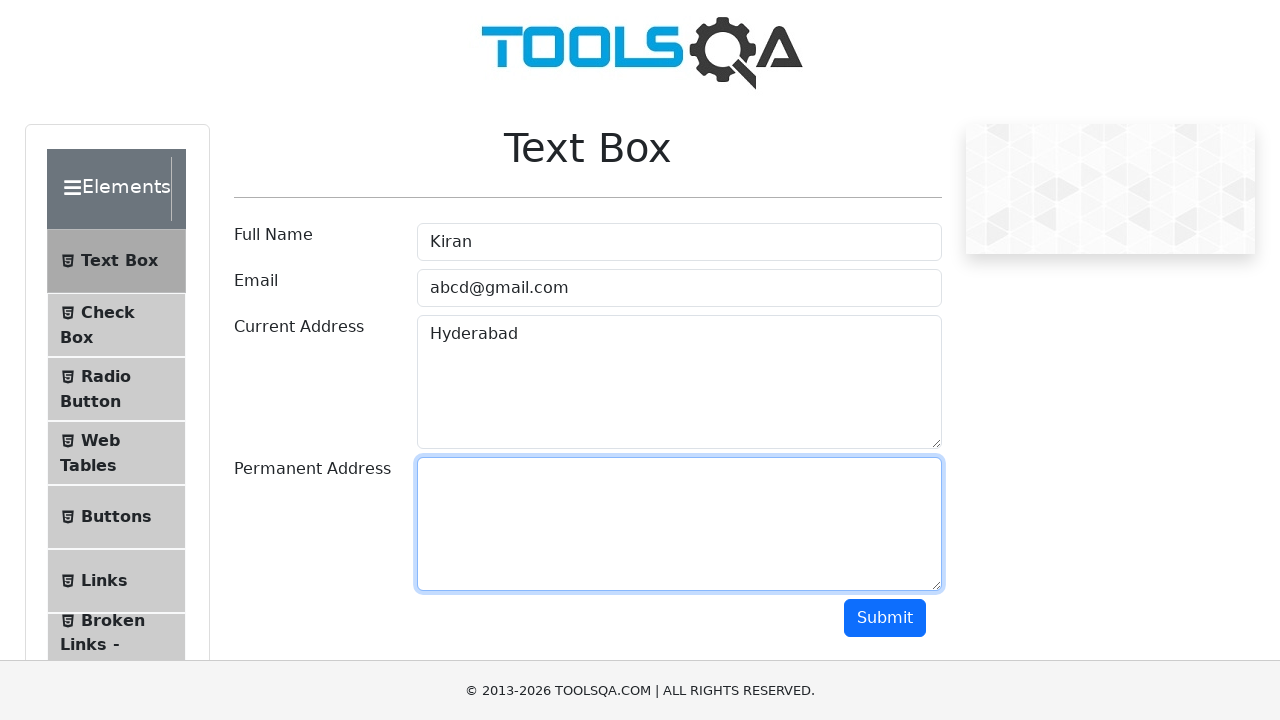

Pasted copied address text into permanent address field using Ctrl+V
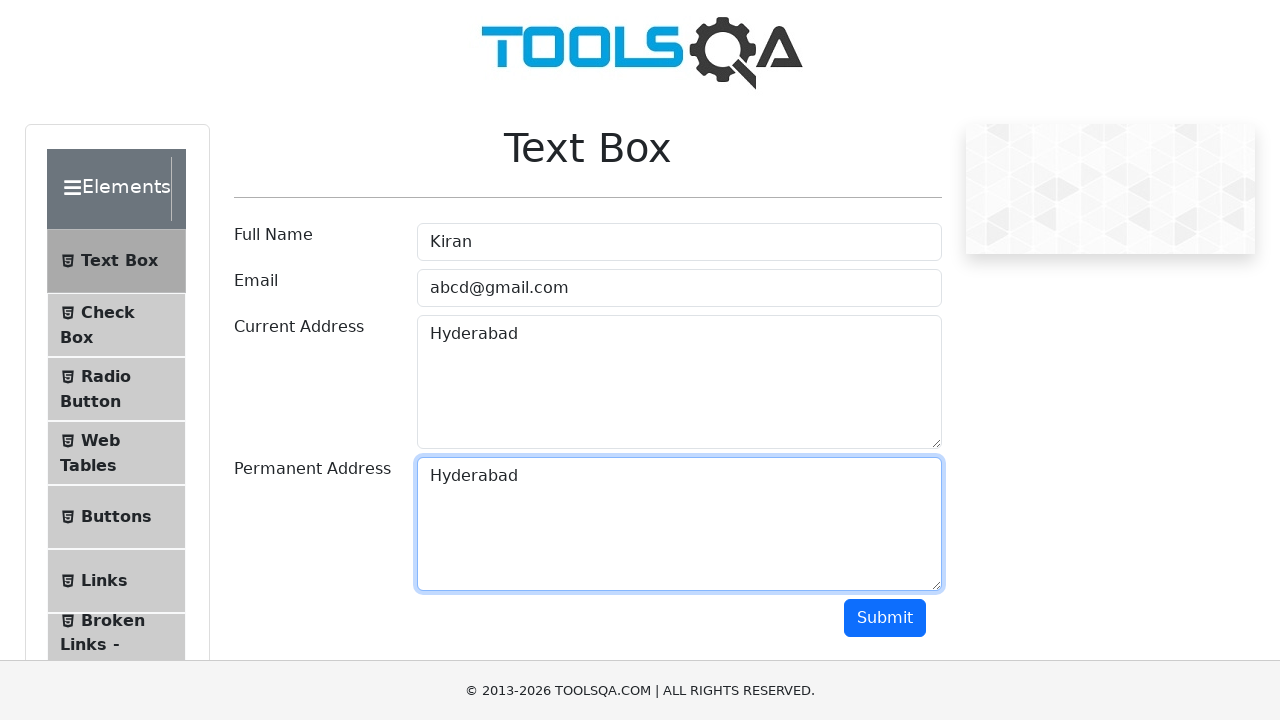

Clicked Submit button to submit the form at (885, 618) on button:has-text('Submit')
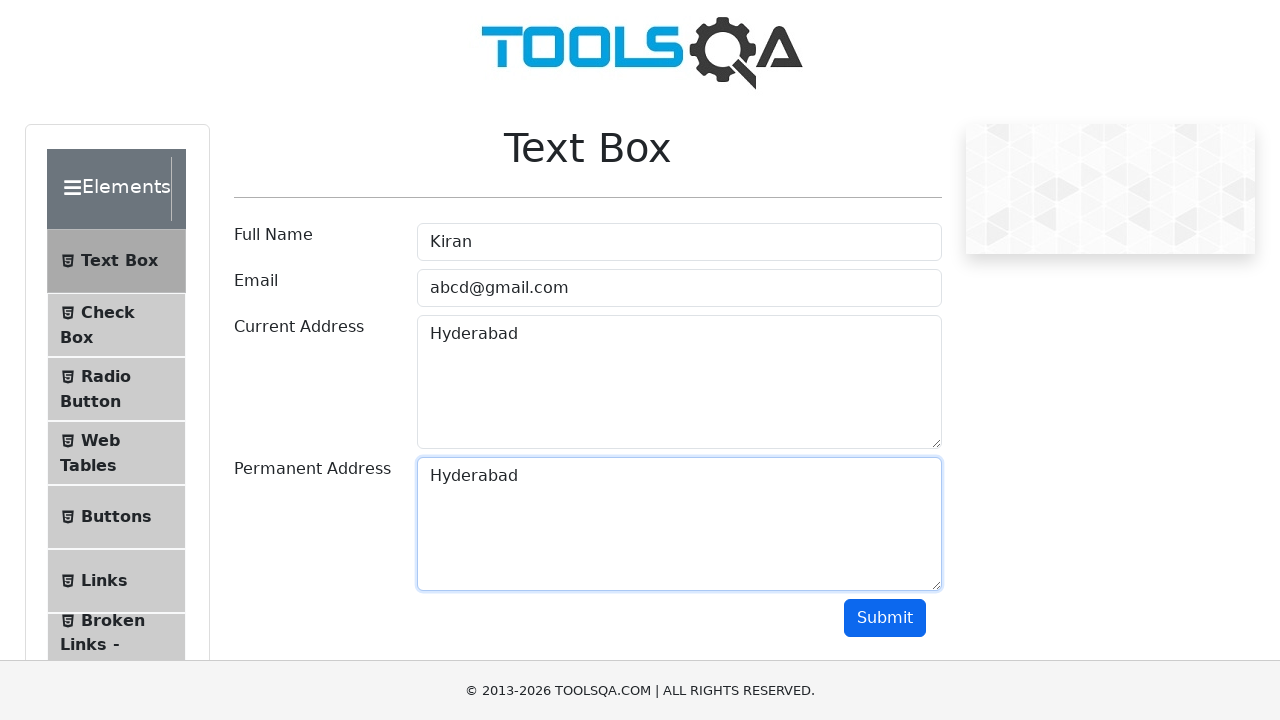

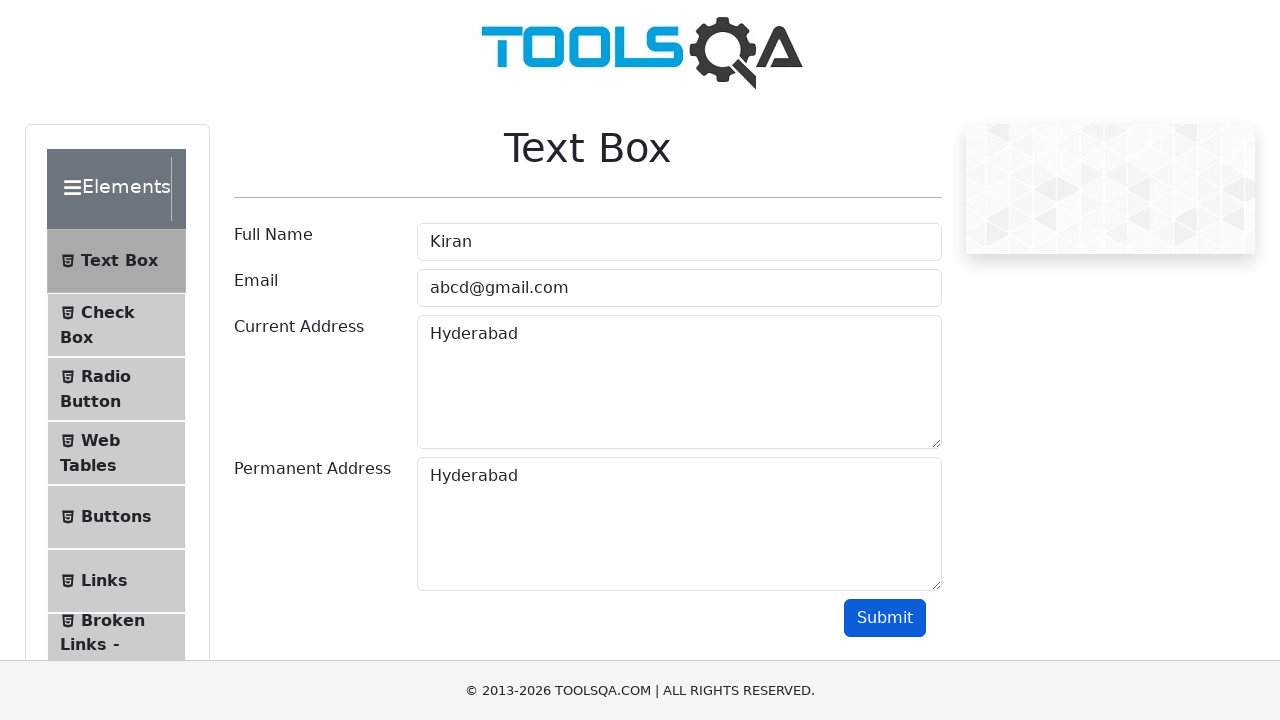